Tests filtering to display only active (incomplete) items

Starting URL: https://demo.playwright.dev/todomvc

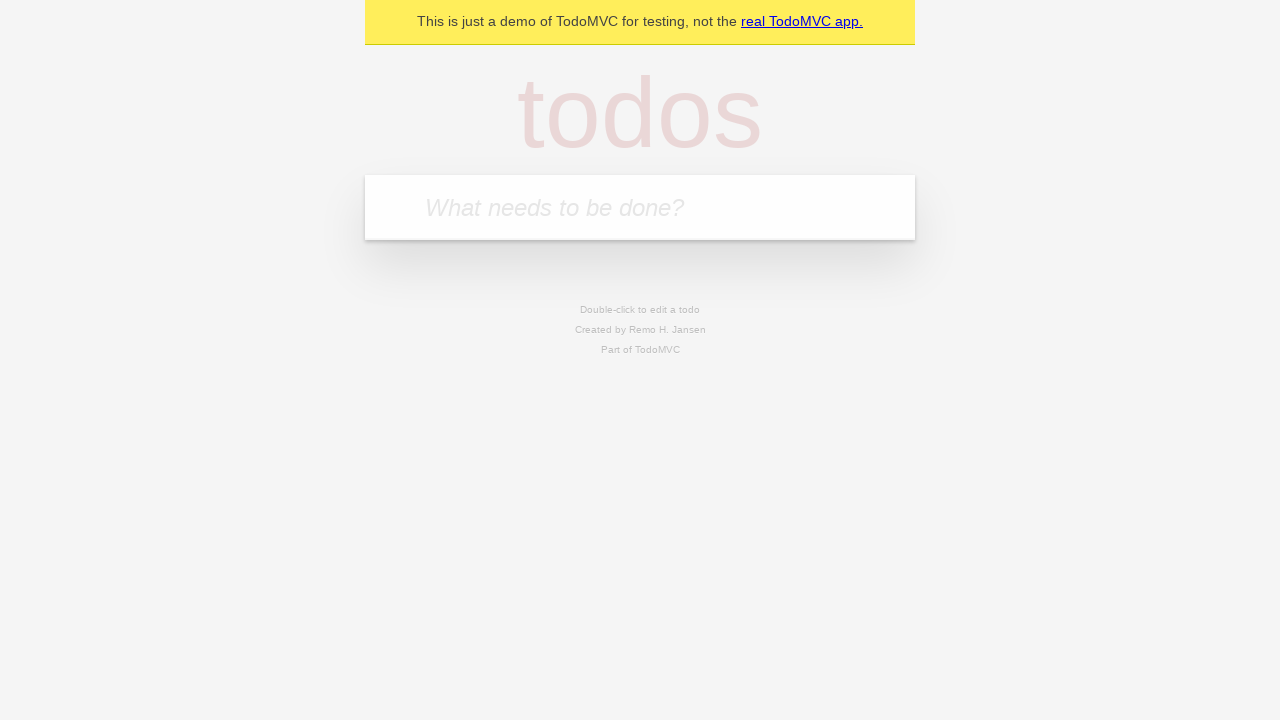

Filled new todo input with 'buy some cheese' on .new-todo
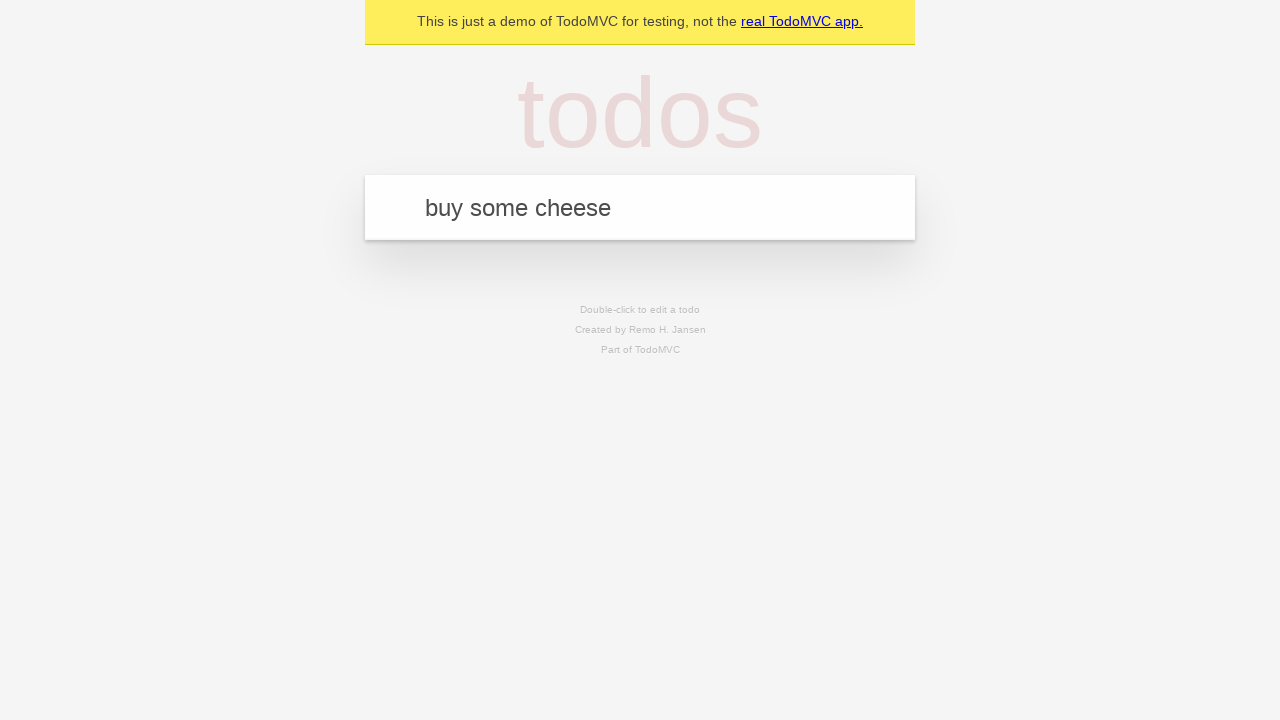

Pressed Enter to create first todo item on .new-todo
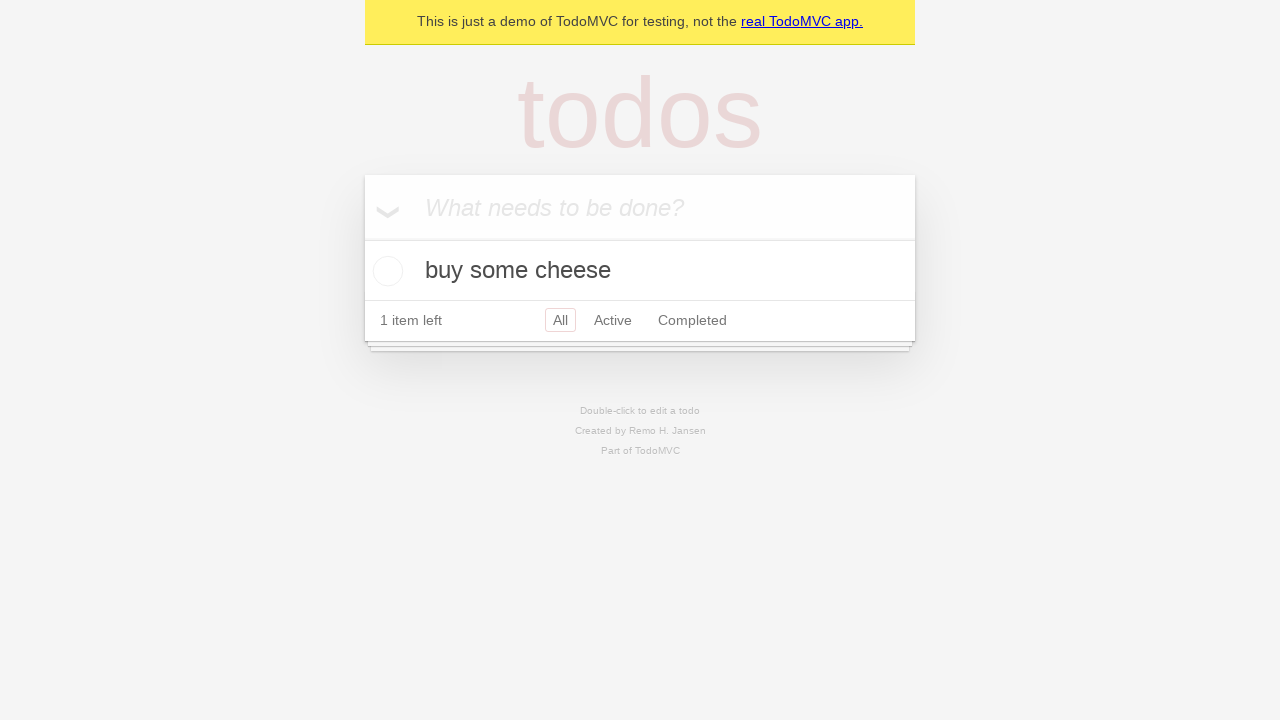

Filled new todo input with 'feed the cat' on .new-todo
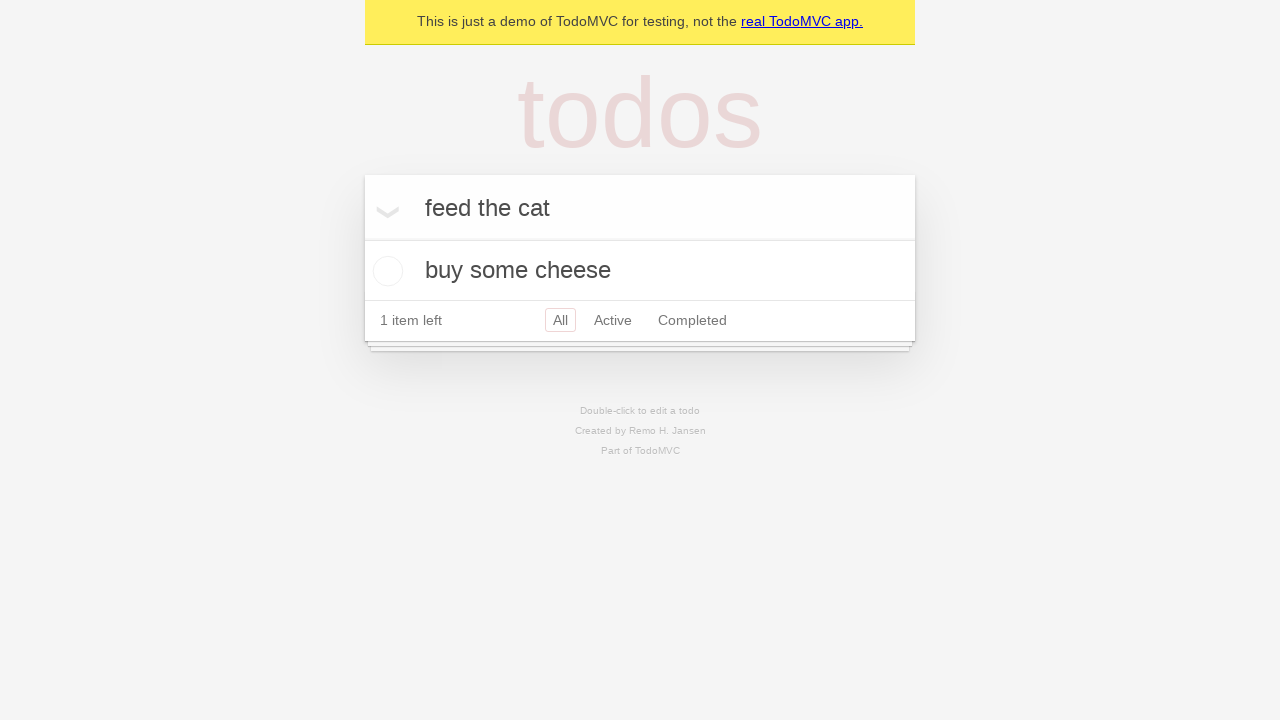

Pressed Enter to create second todo item on .new-todo
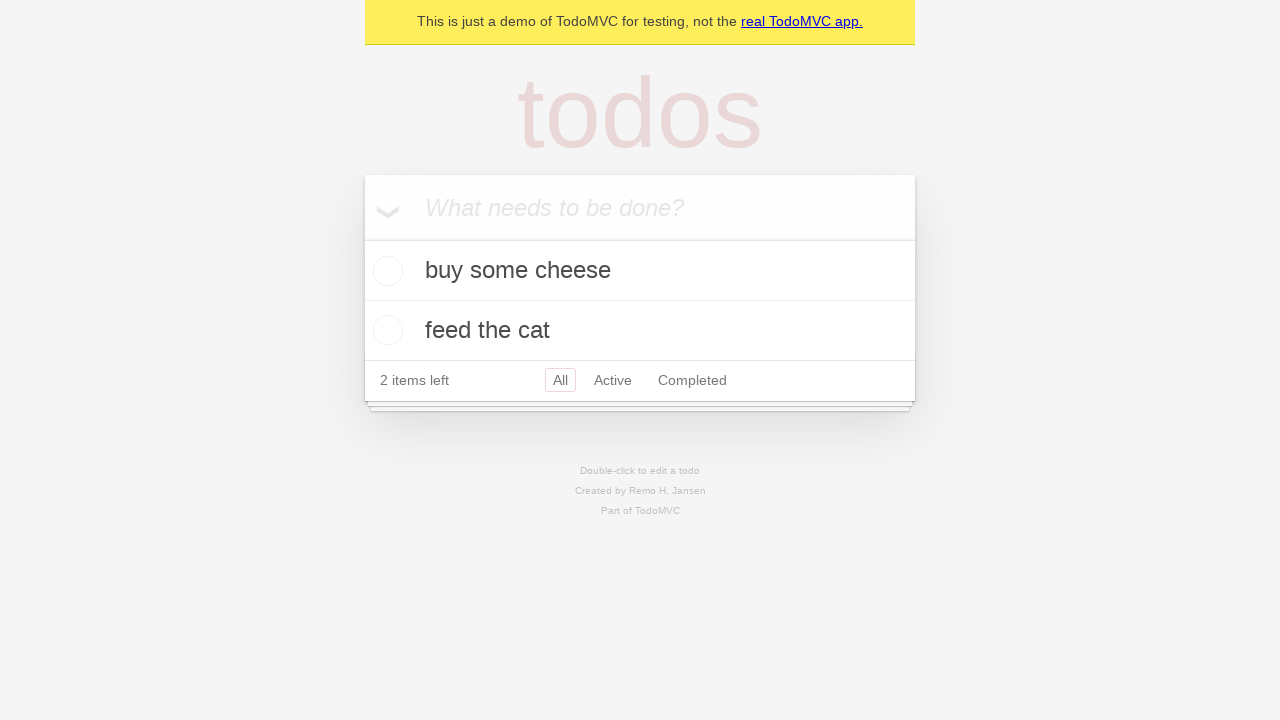

Filled new todo input with 'book a doctors appointment' on .new-todo
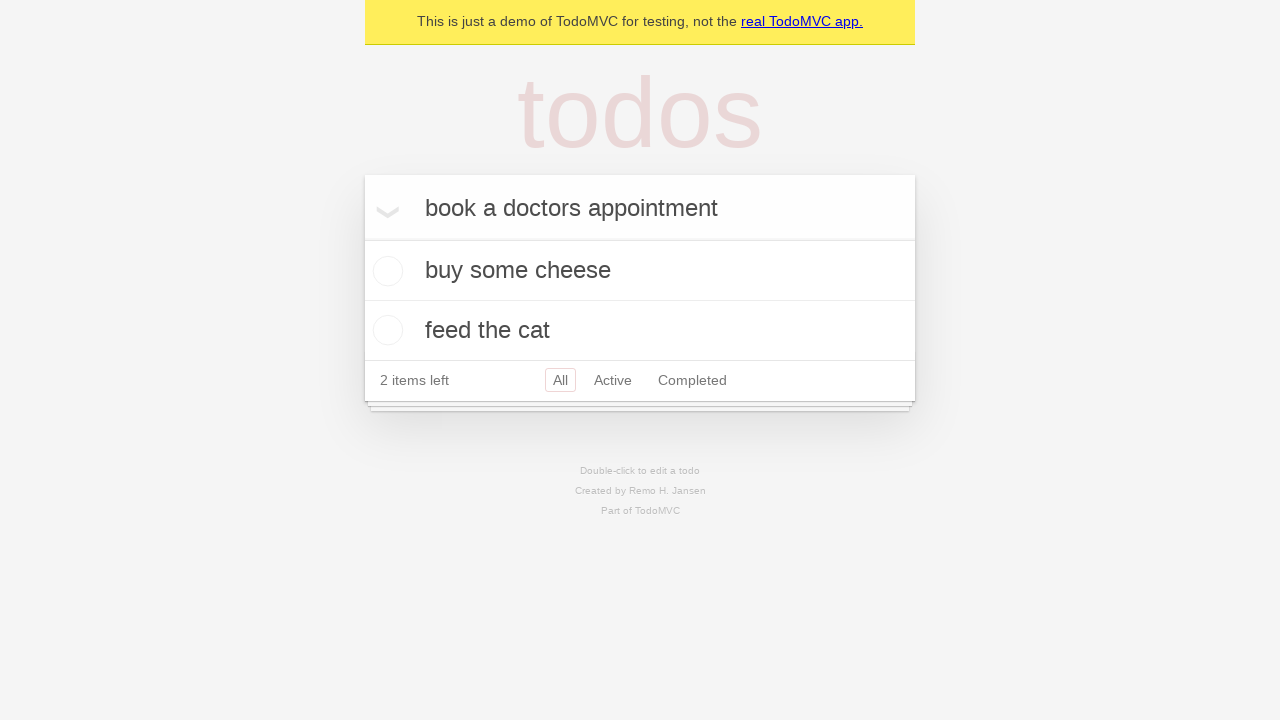

Pressed Enter to create third todo item on .new-todo
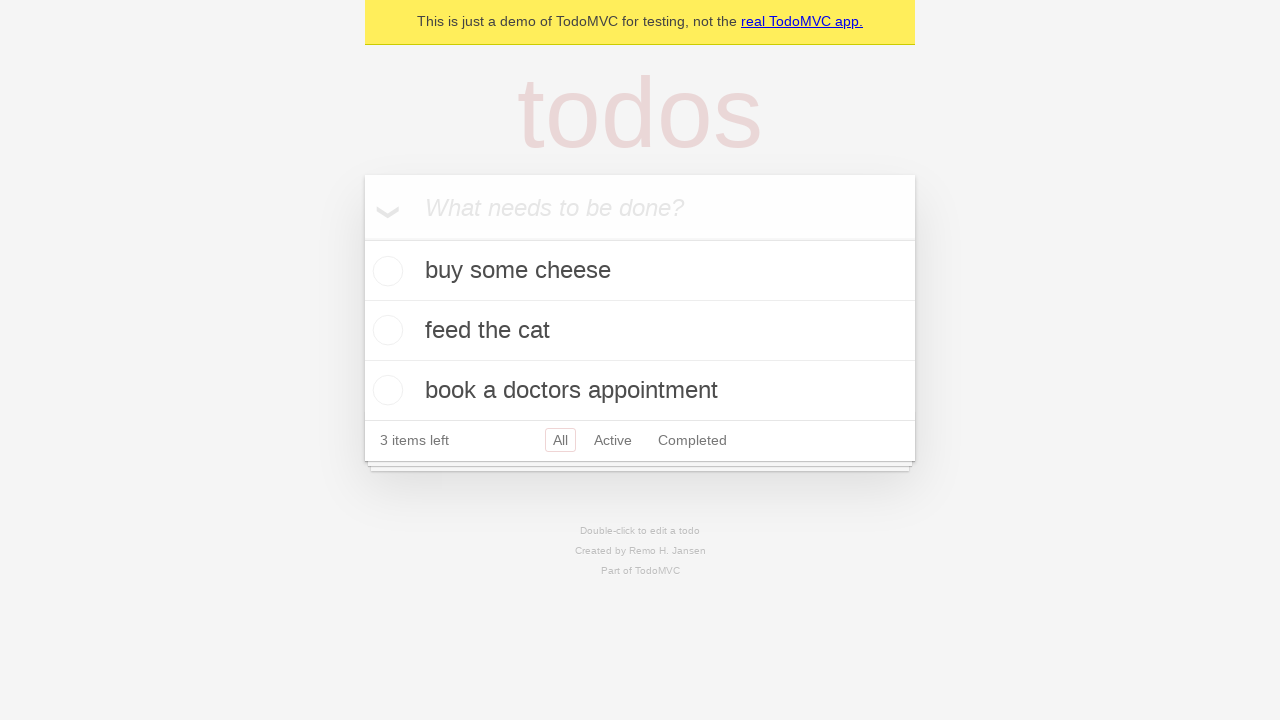

Marked second todo item as complete at (385, 330) on .todo-list li .toggle >> nth=1
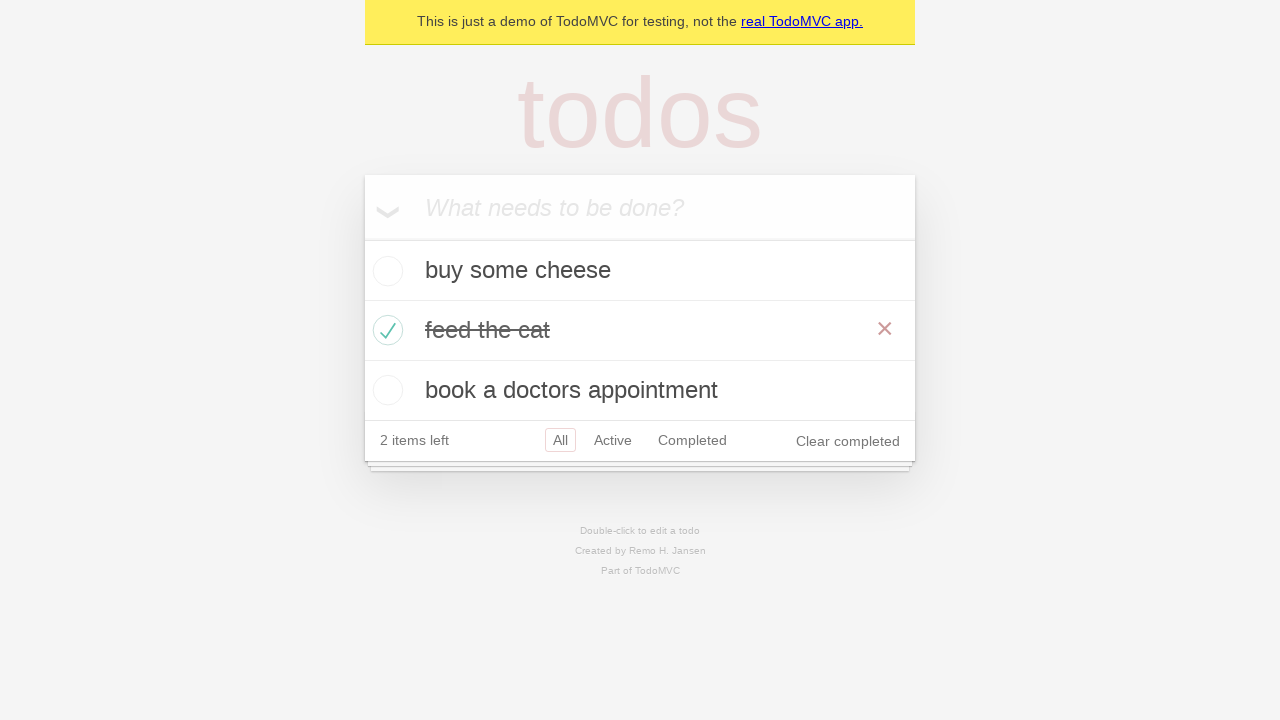

Clicked Active filter to display only incomplete items at (613, 440) on .filters >> text=Active
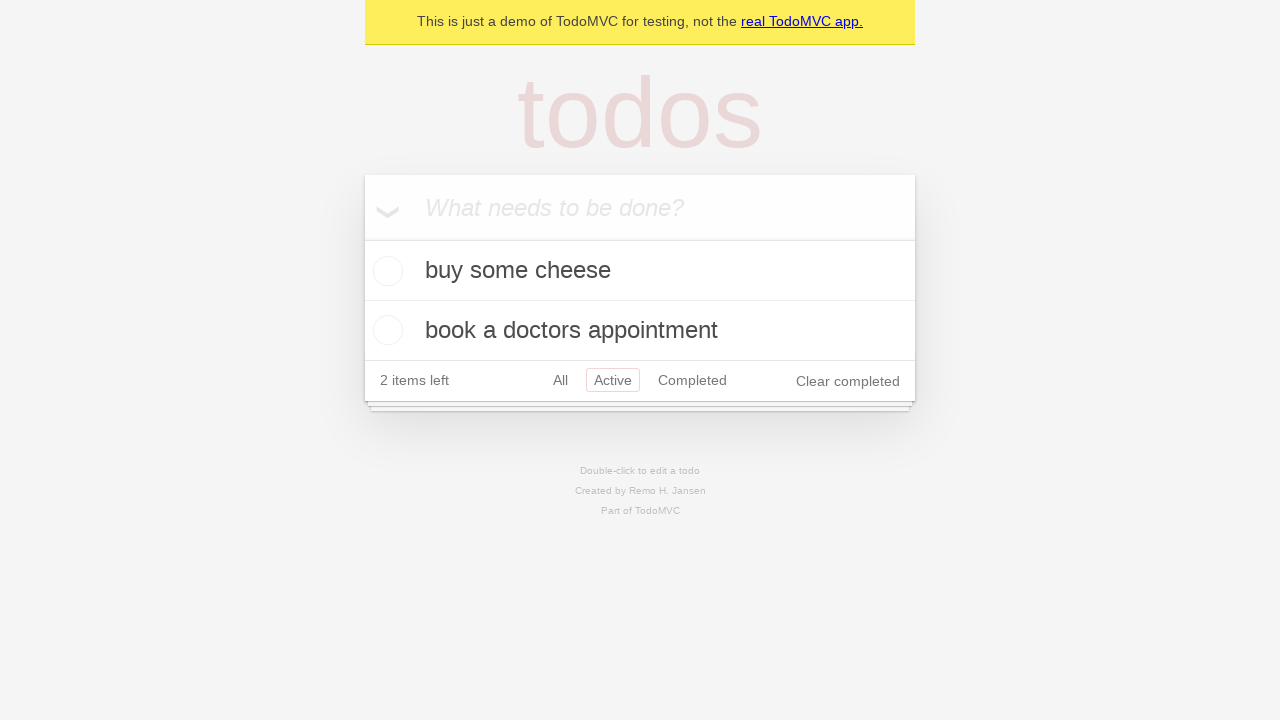

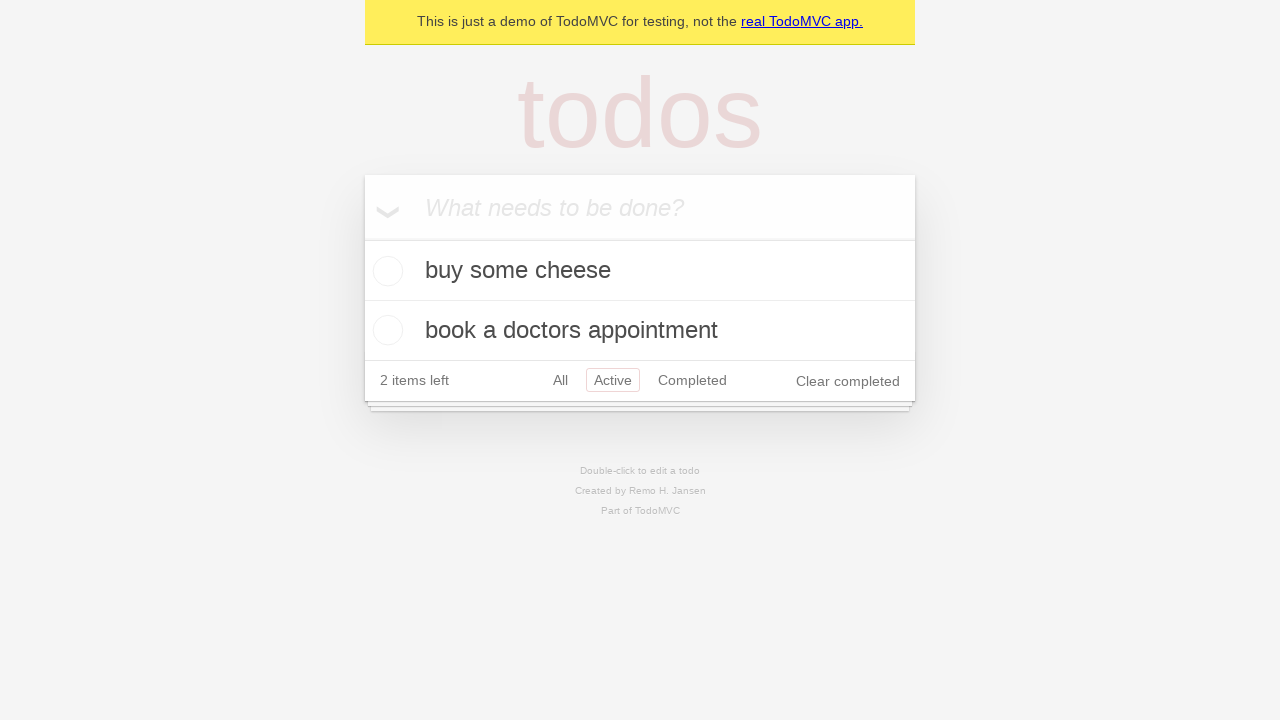